Tests working with multiple browser windows by clicking a link that opens a new window, then switching between the original window and the new window using window handle indices, verifying the correct window is in focus by checking page titles.

Starting URL: http://the-internet.herokuapp.com/windows

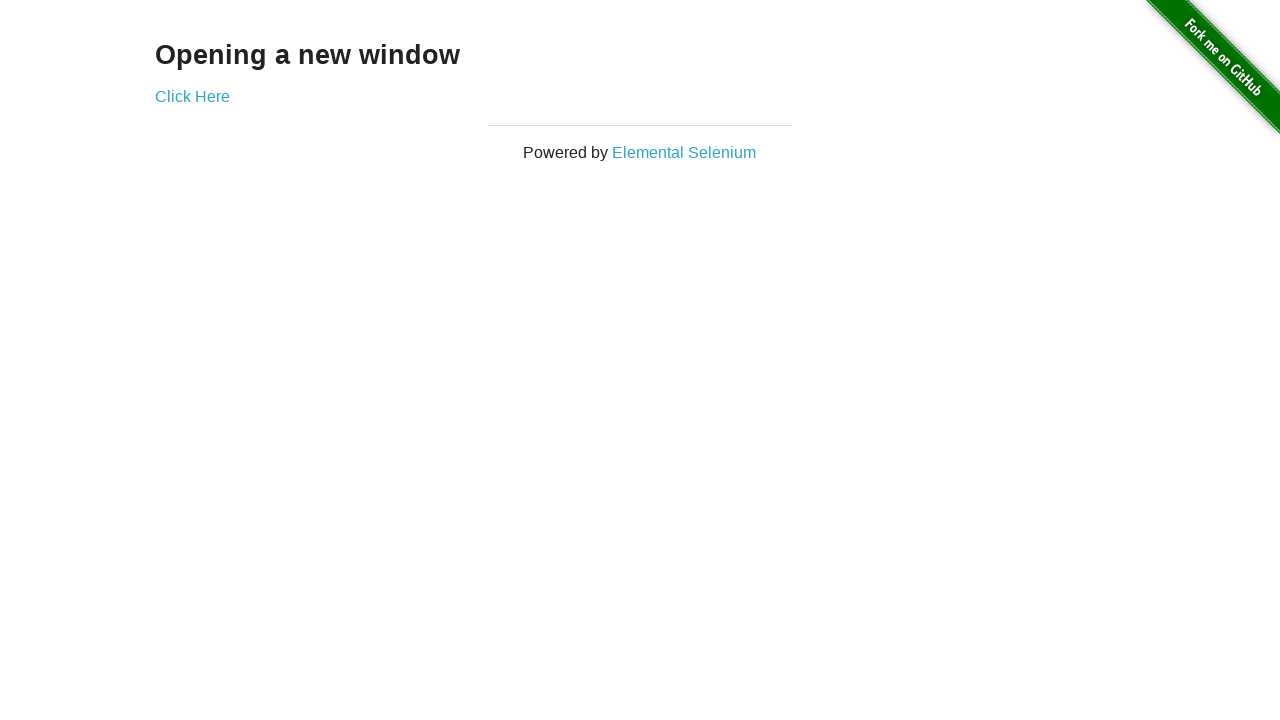

Clicked link to open a new window at (192, 96) on .example a
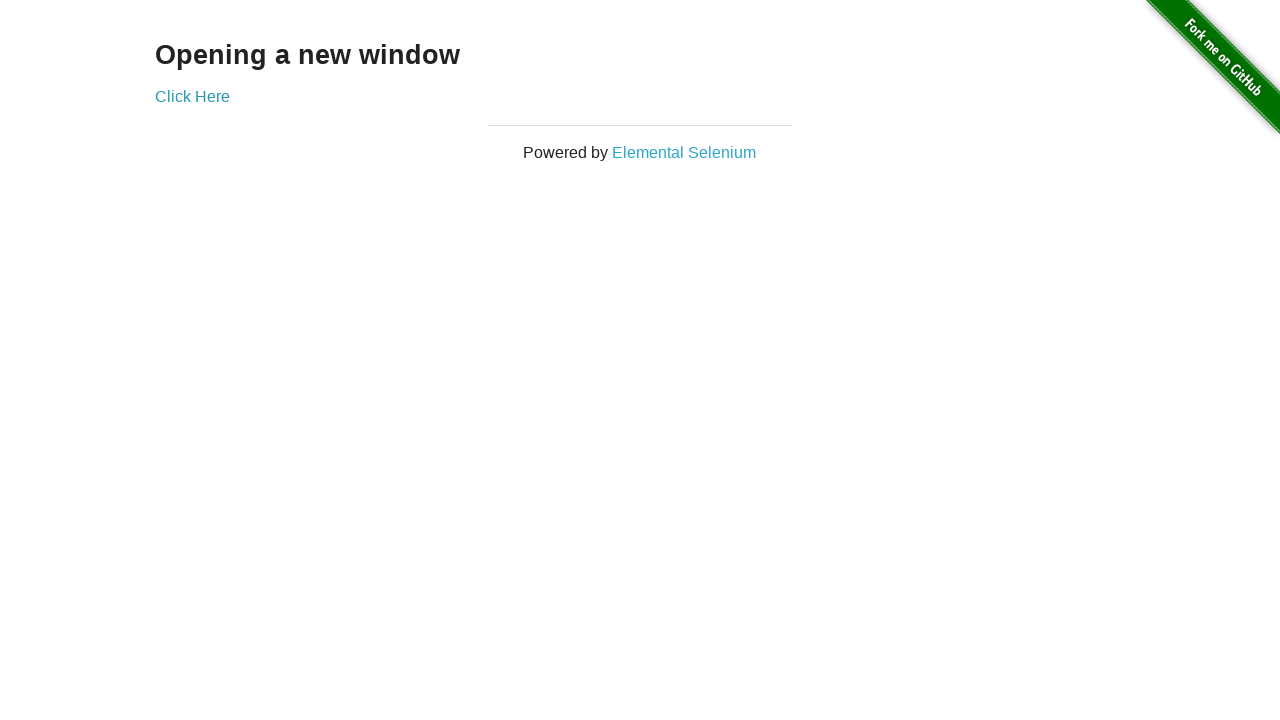

Waited for new window to open
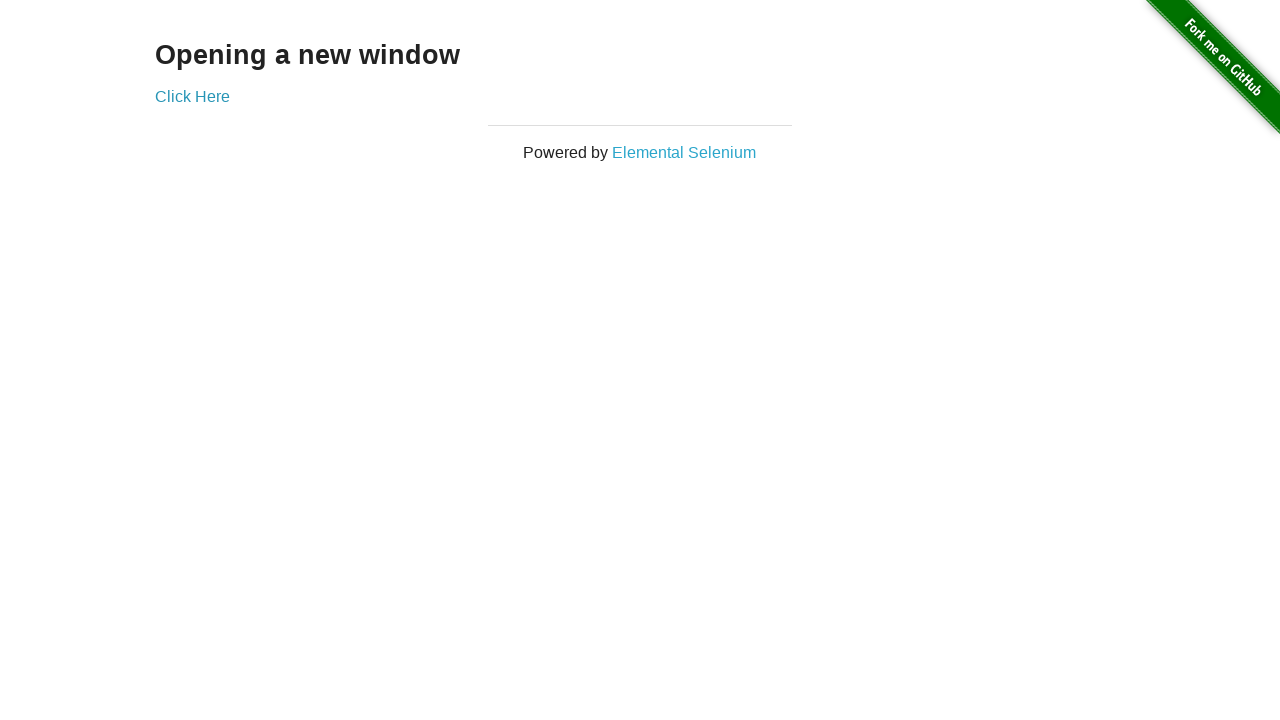

Retrieved all pages from context
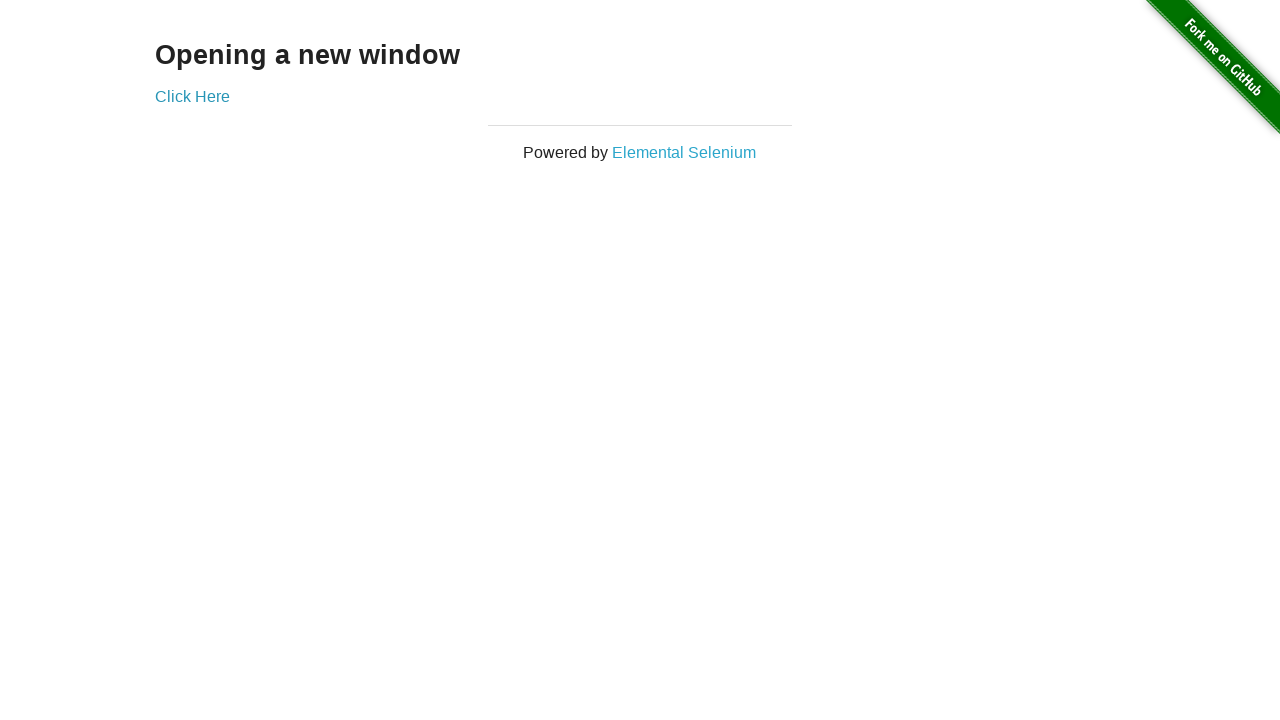

Selected first window (original)
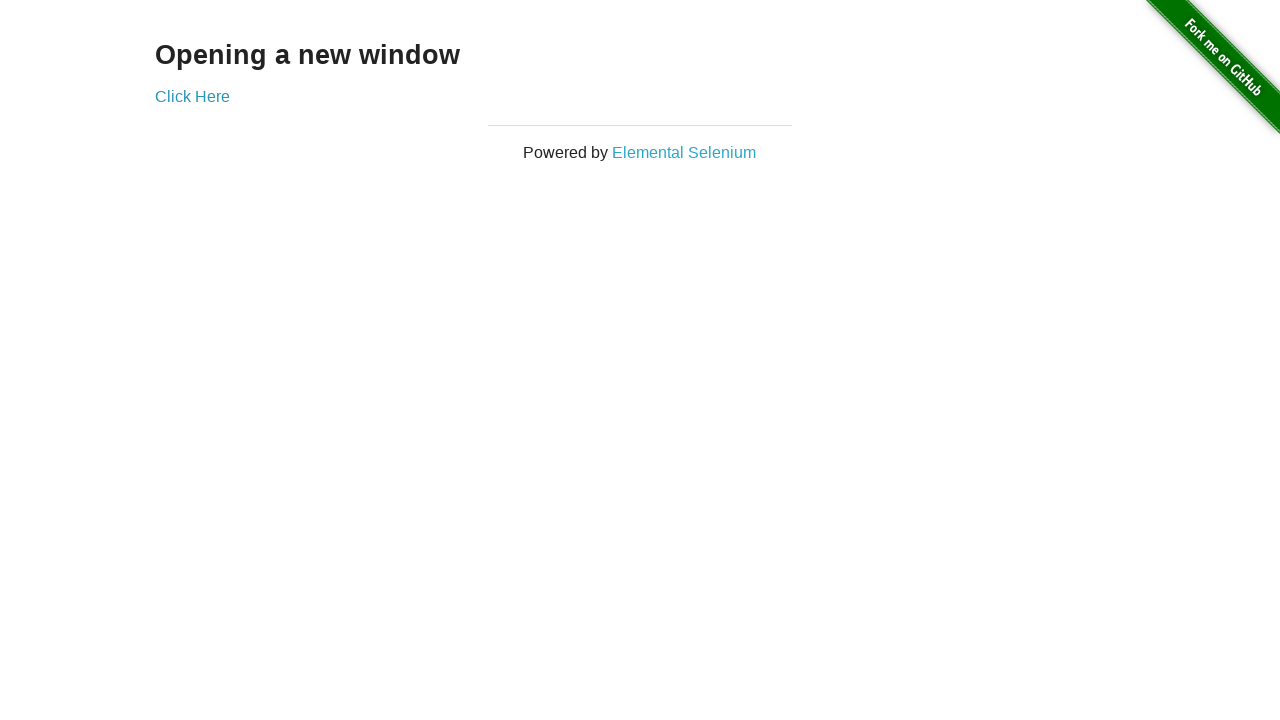

Verified first window title is not 'New Window'
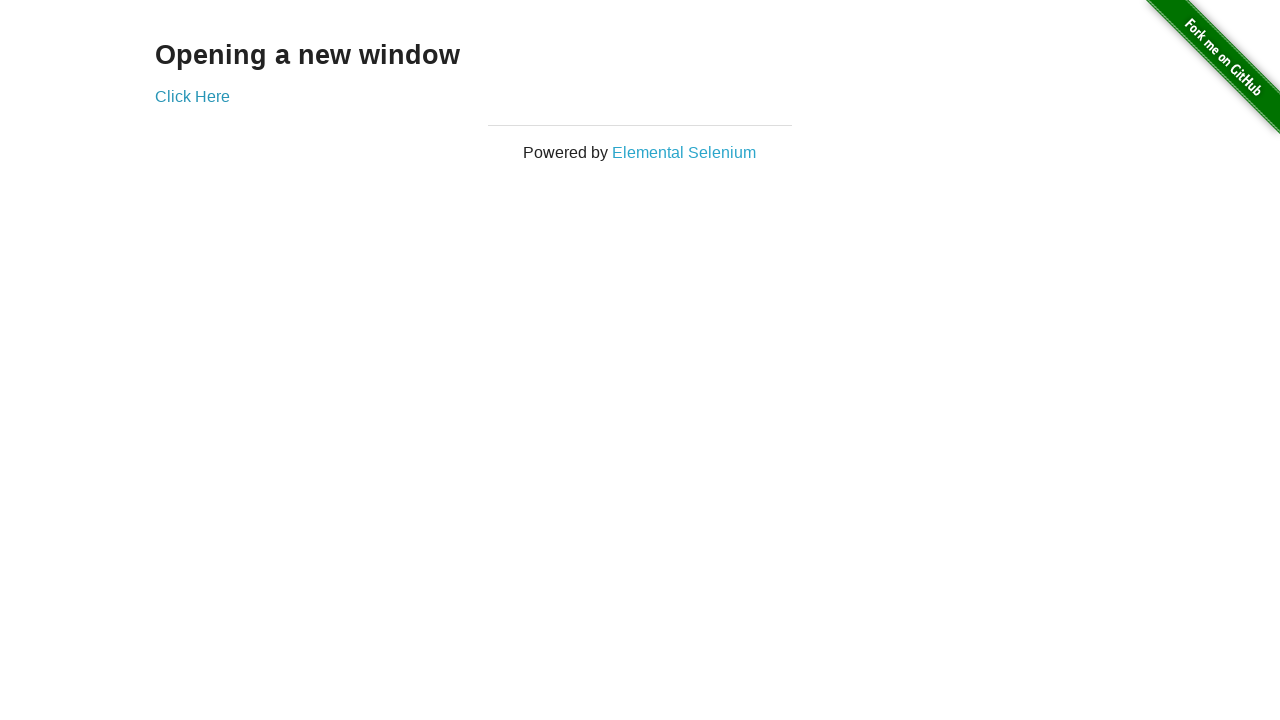

Selected last window (new window)
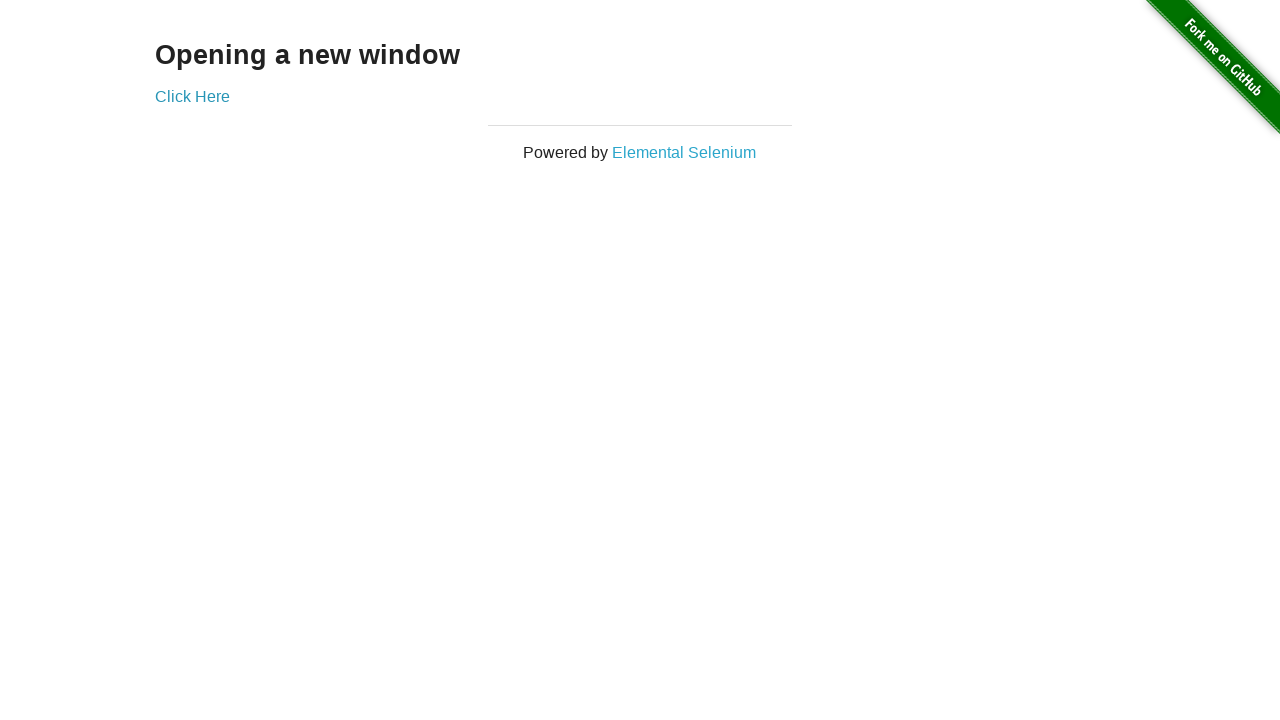

Verified new window title is 'New Window'
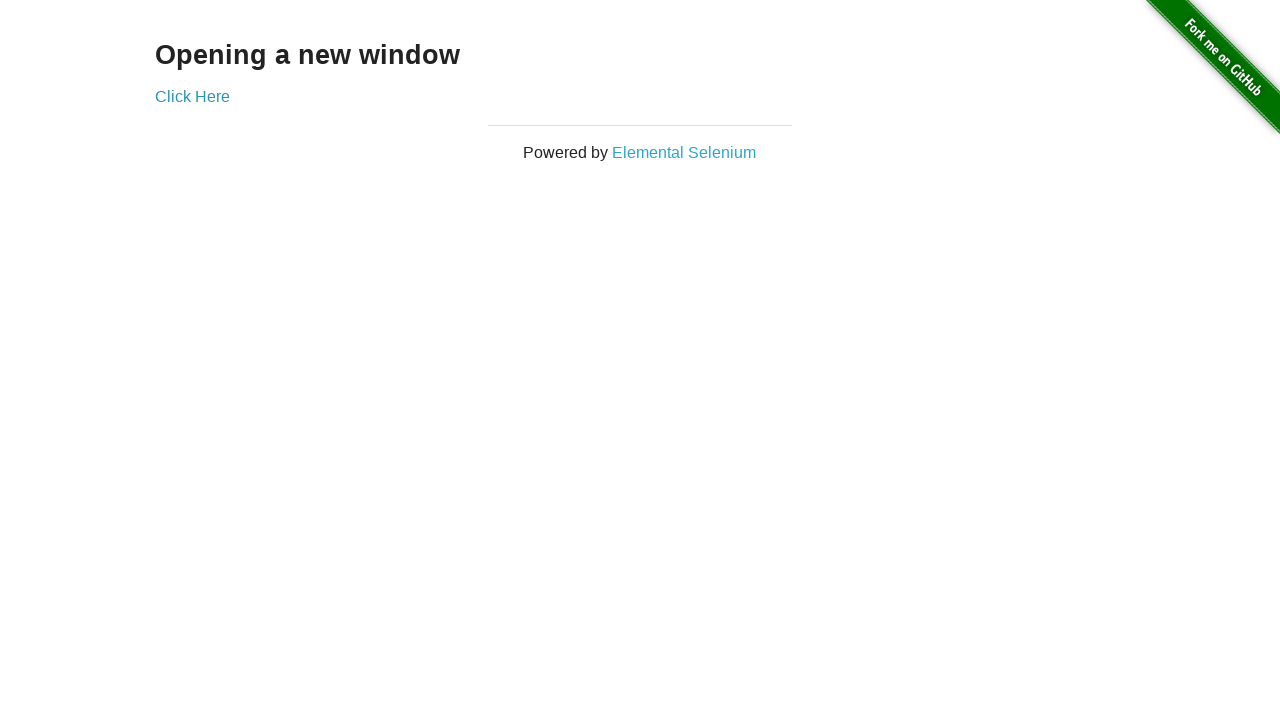

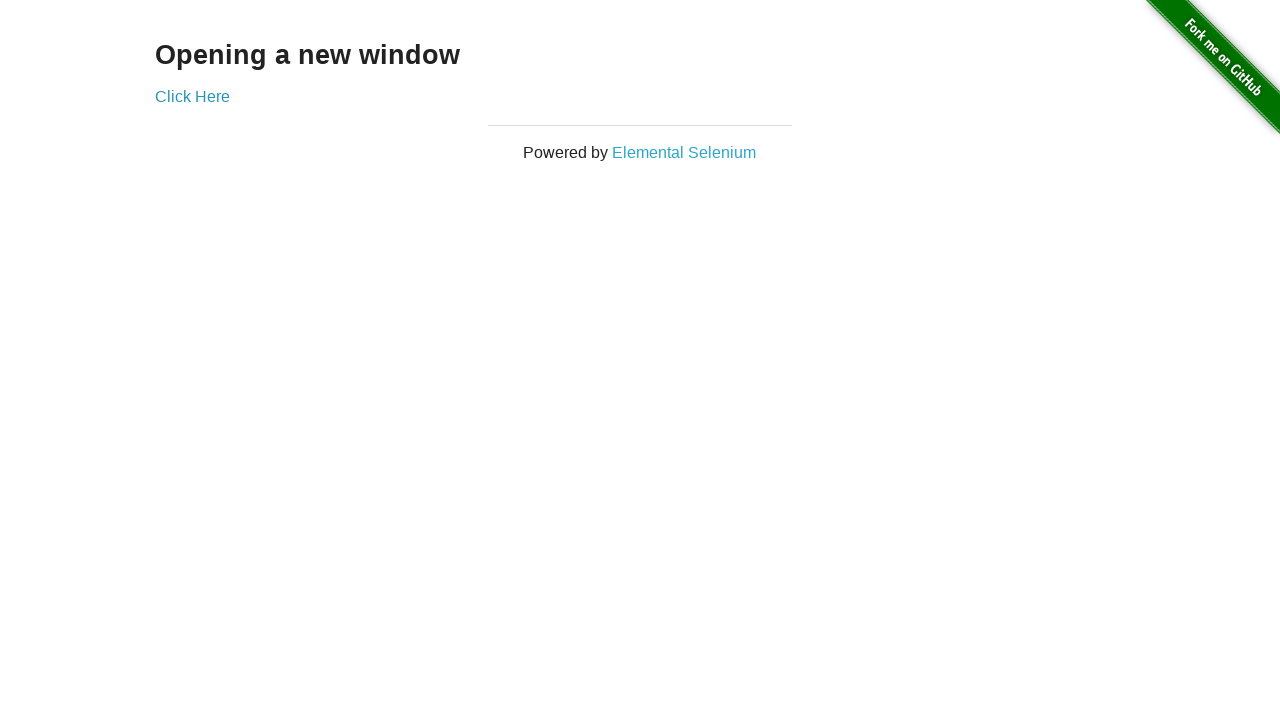